Tests a multi-level hover menu by navigating through nested dropdown menus and clicking on a secondary action item, then verifies the success message

Starting URL: https://crossbrowsertesting.github.io/hover-menu.html

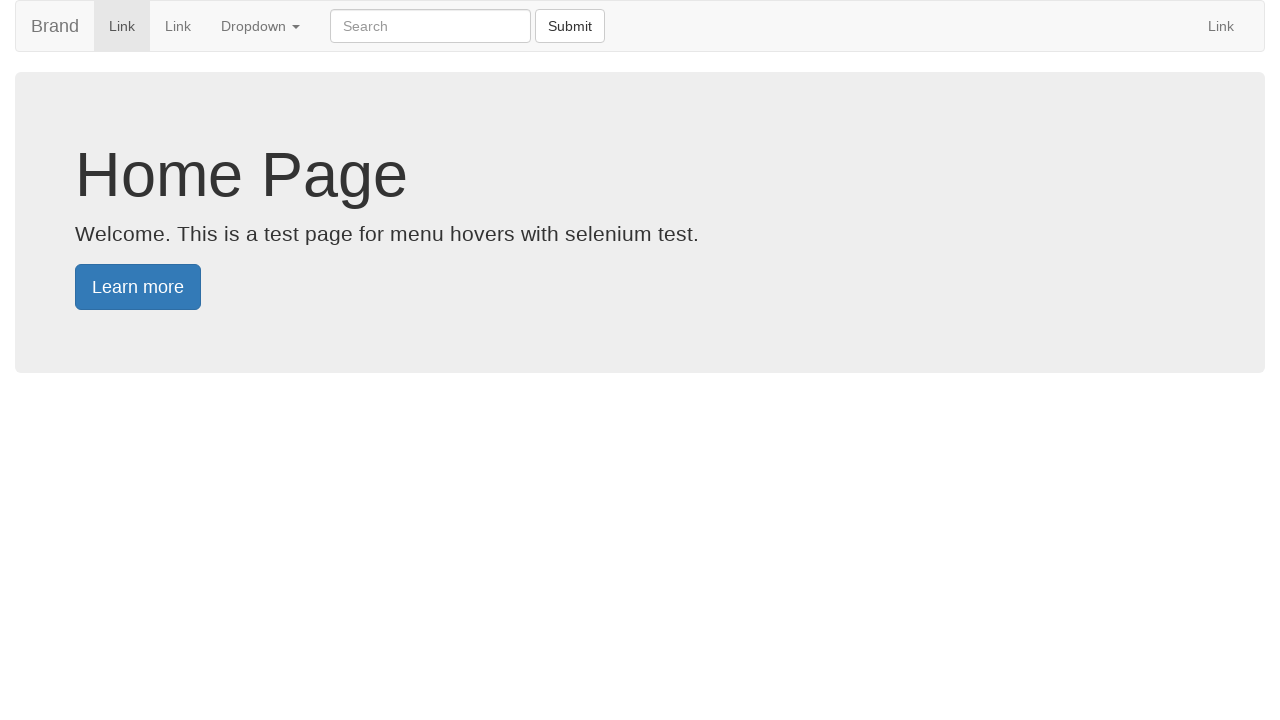

Navigated to hover menu test page
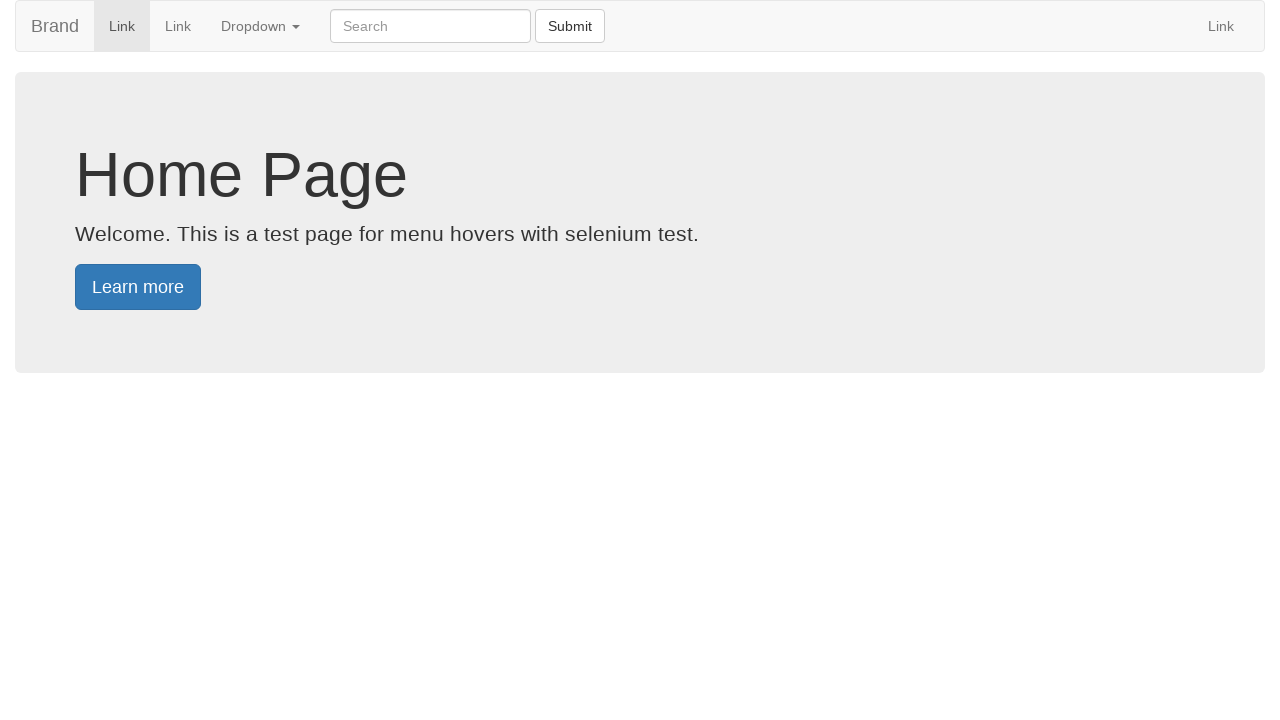

Hovered over main dropdown toggle at (260, 26) on .dropdown-toggle:nth-of-type(1)
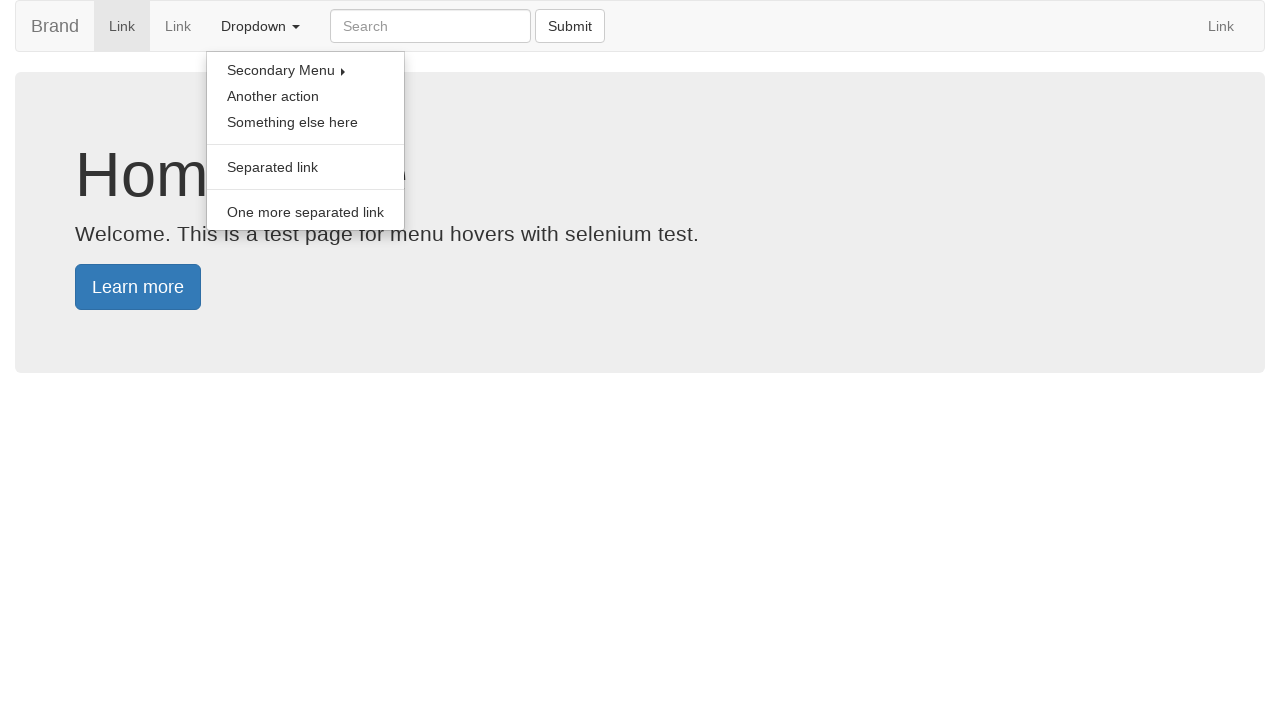

Waited 2 seconds for menu to appear
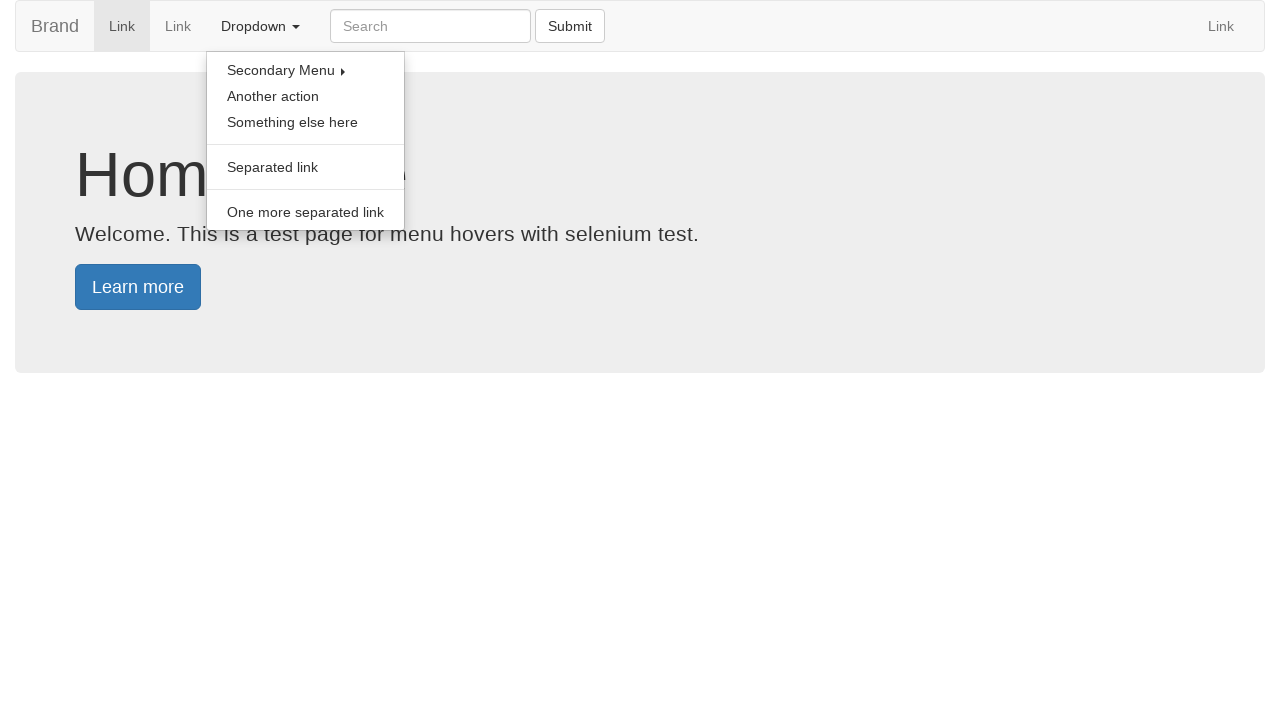

Hovered over 'Secondary Menu' item at (306, 70) on text=Secondary Menu
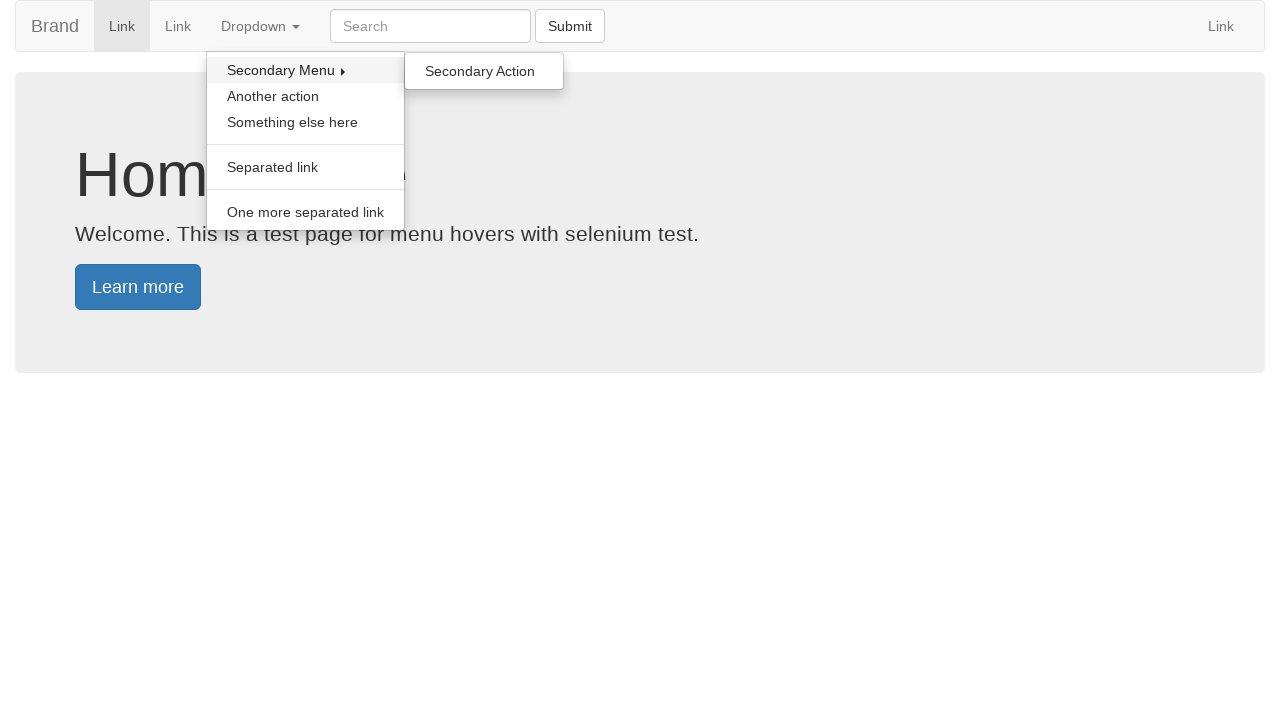

Waited 2 seconds for submenu to appear
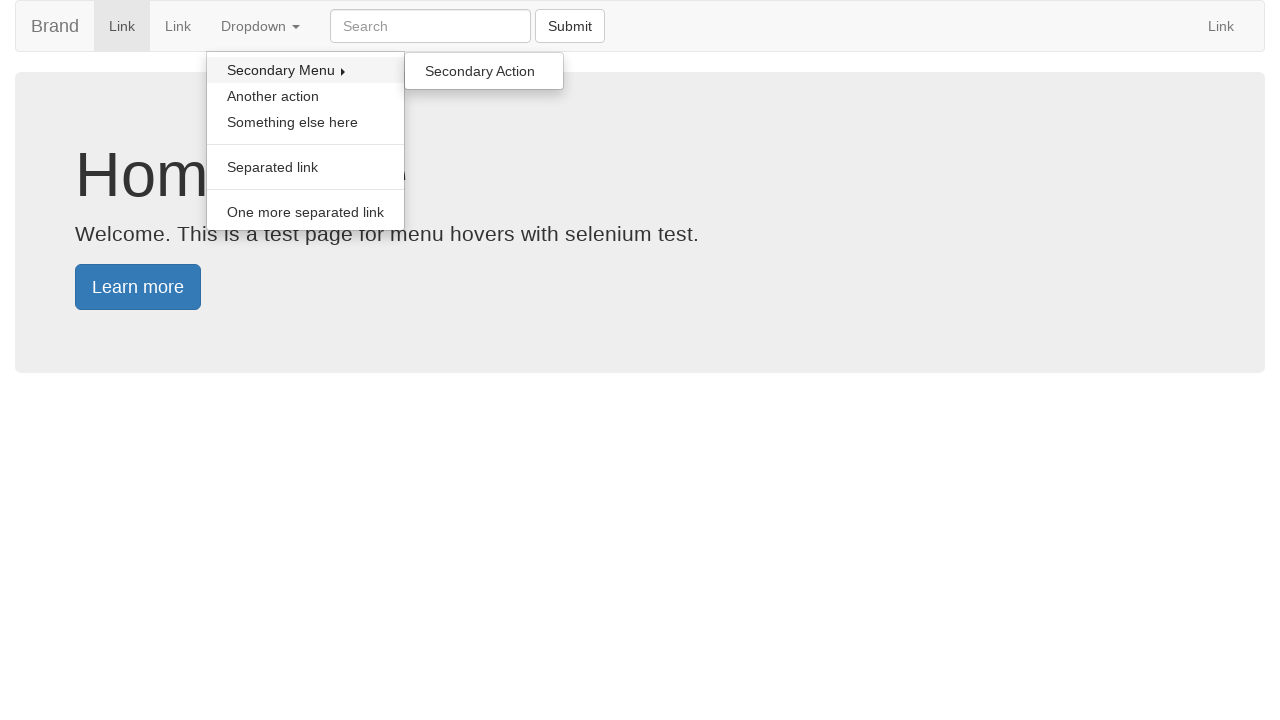

Hovered over 'Secondary Action' item at (484, 71) on text=Secondary Action
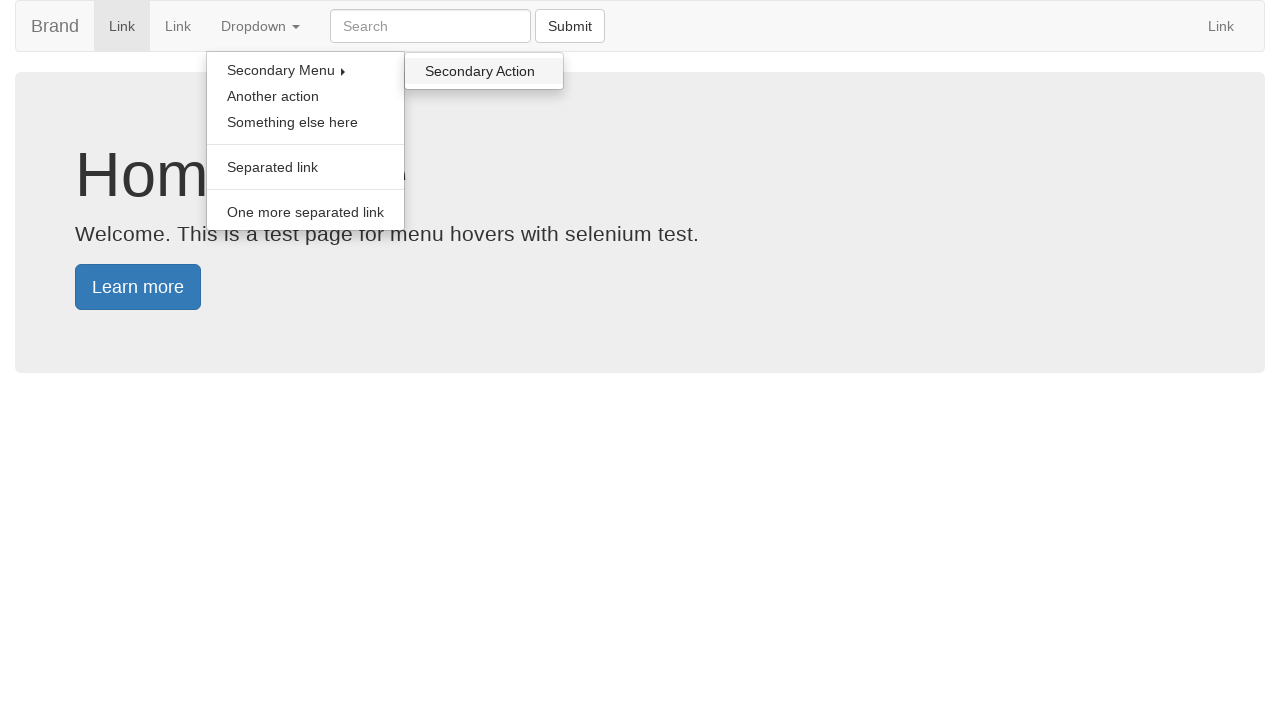

Clicked 'Secondary Action' item at (484, 71) on text=Secondary Action
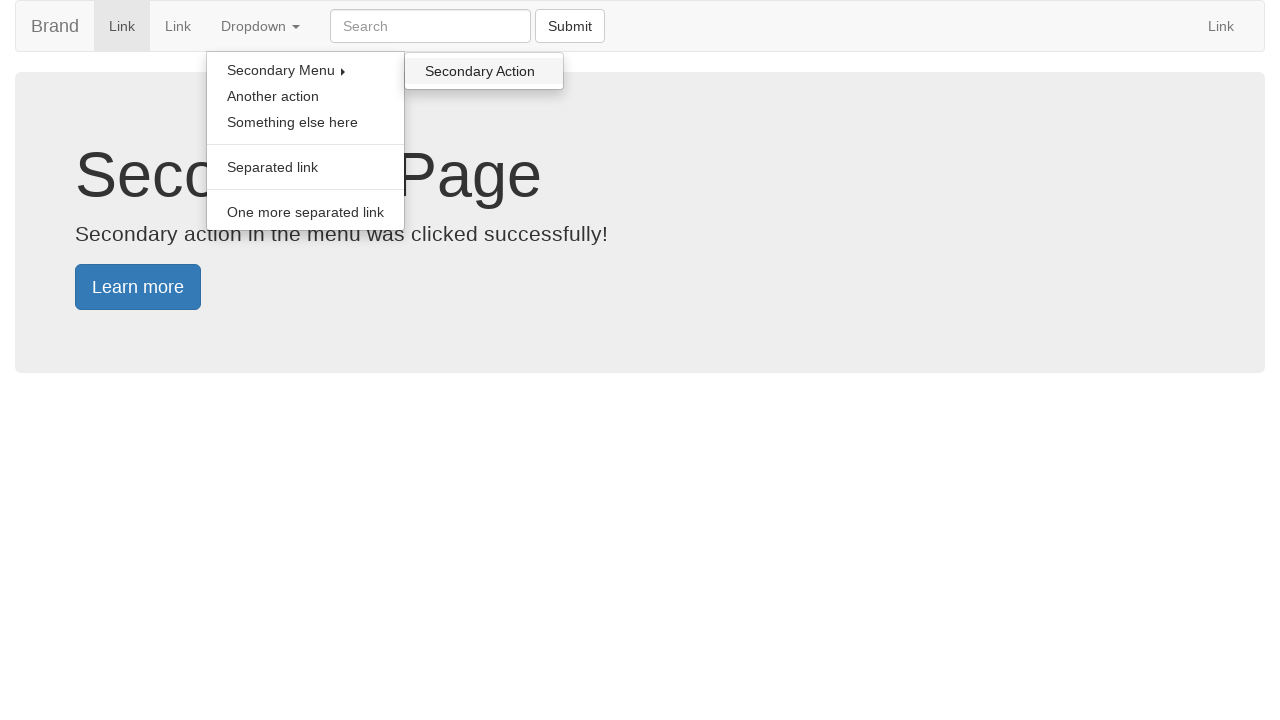

Success message appeared after clicking secondary action
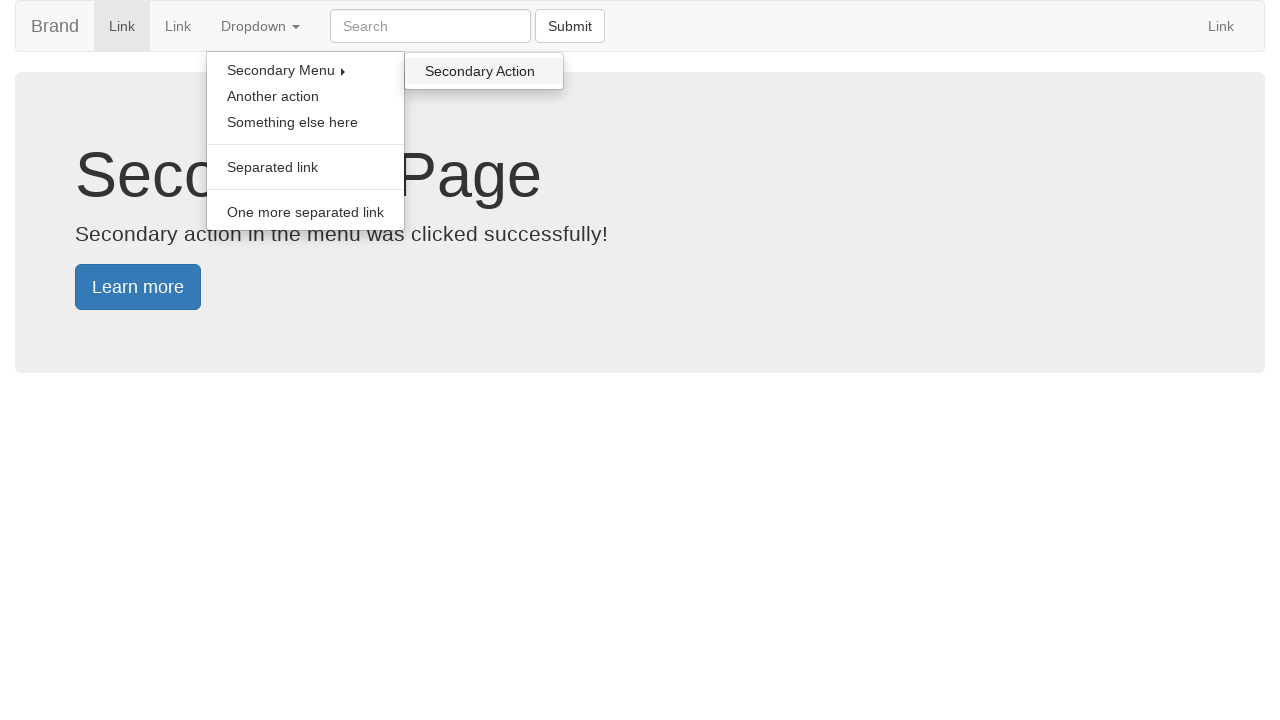

Retrieved success message text content
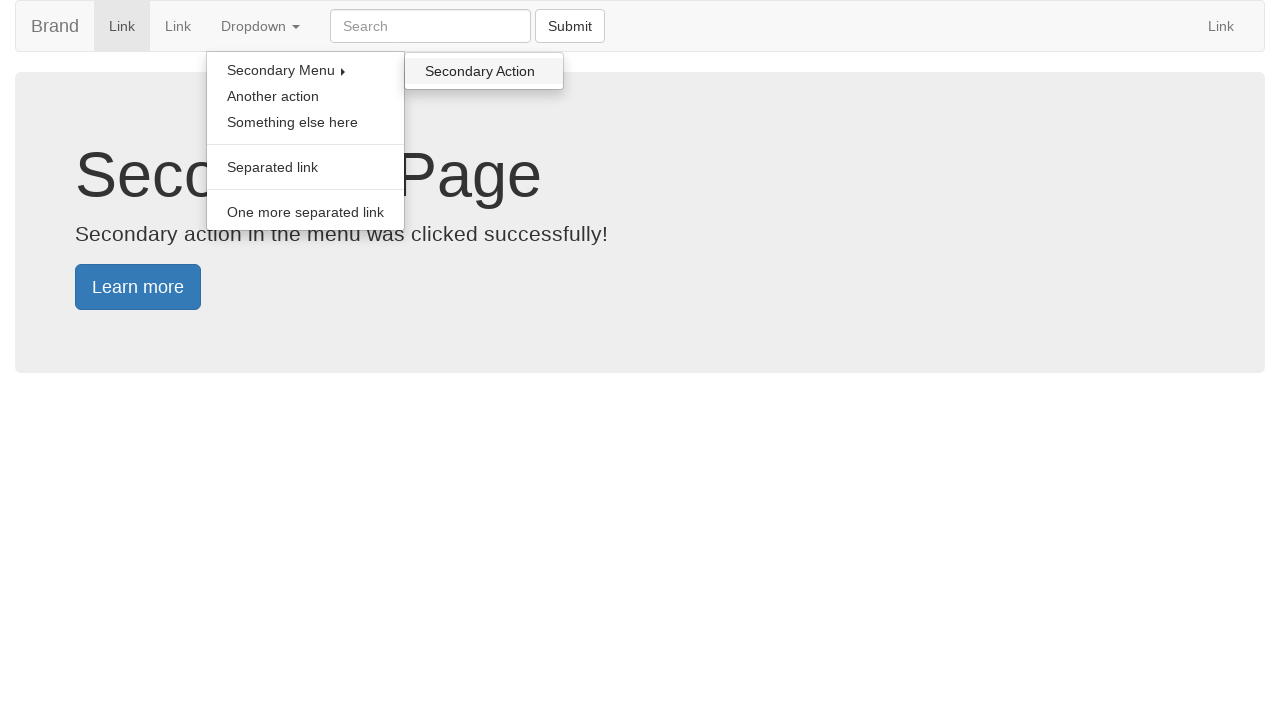

Verified success message text matches expected value
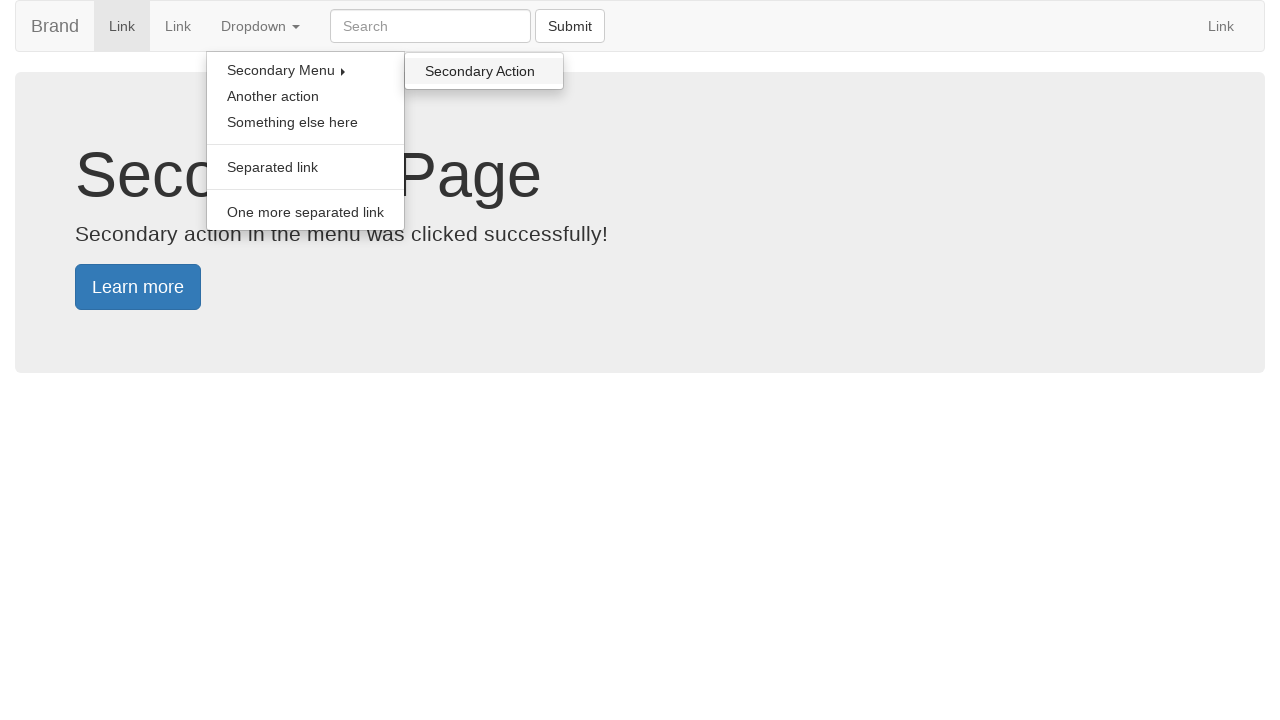

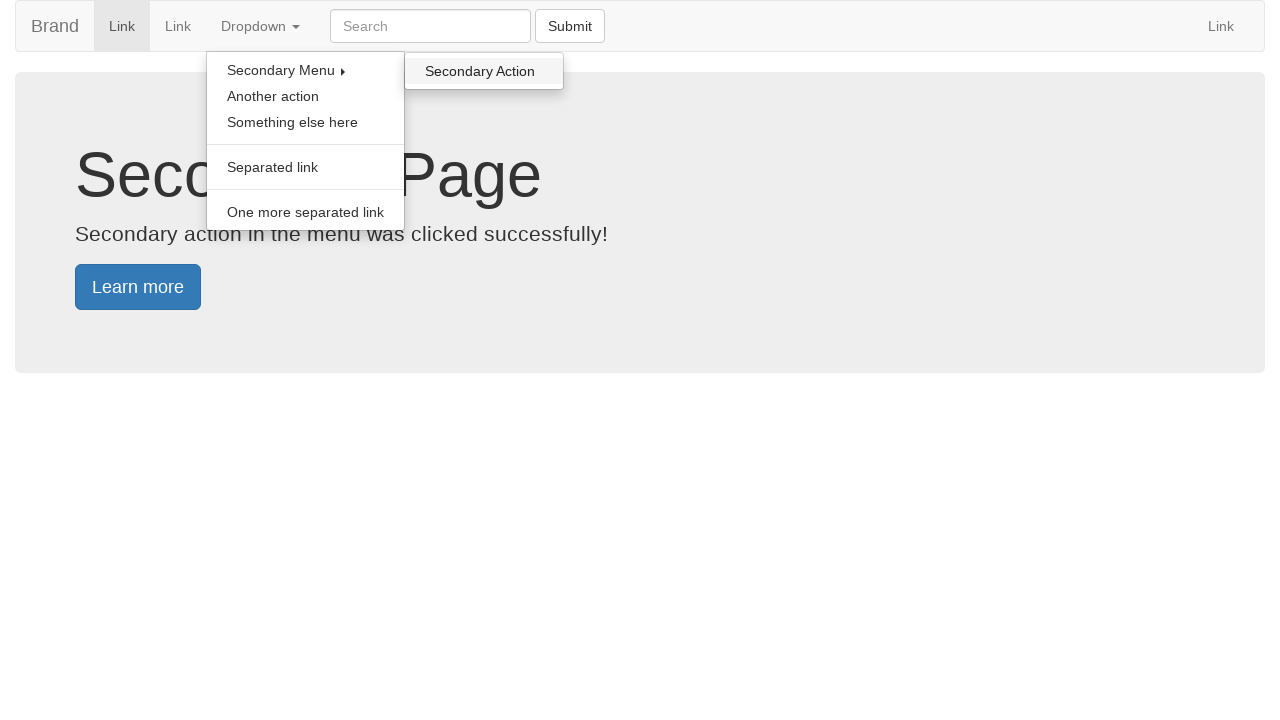